Tests selecting and then deselecting multiple options in a multi-select dropdown

Starting URL: https://letcode.in/dropdowns

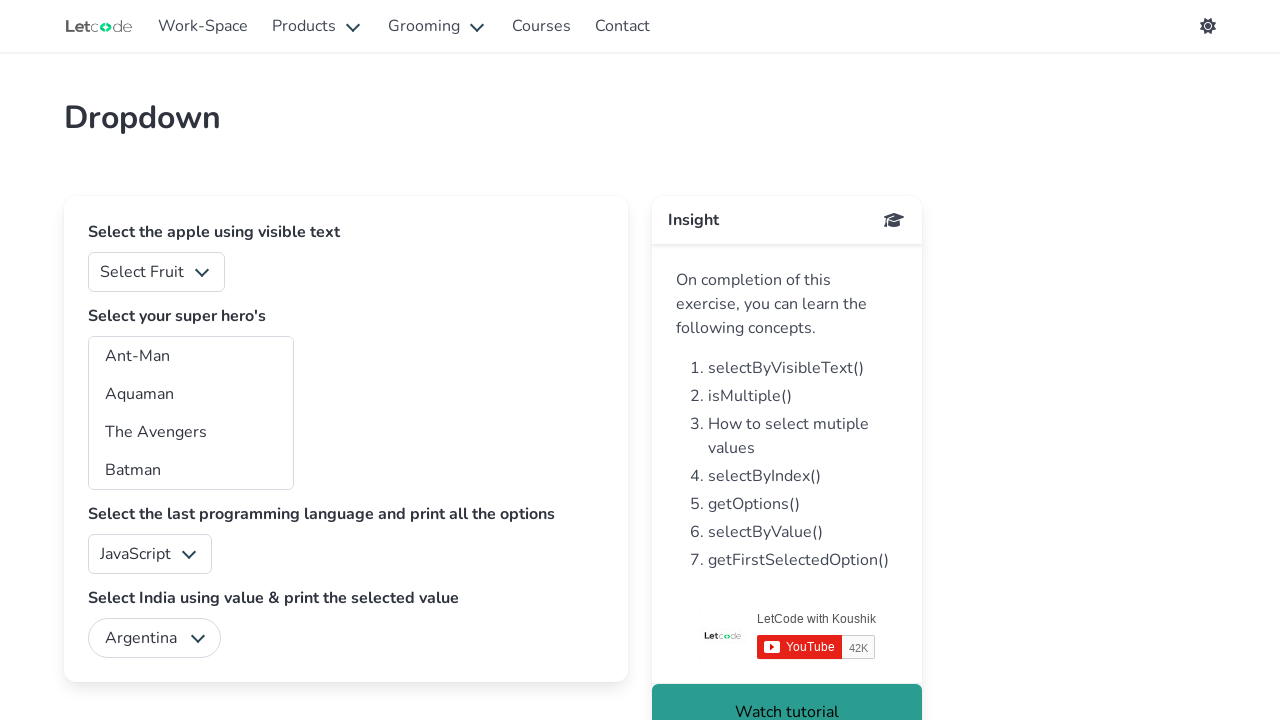

Waited for multi-select dropdown to load
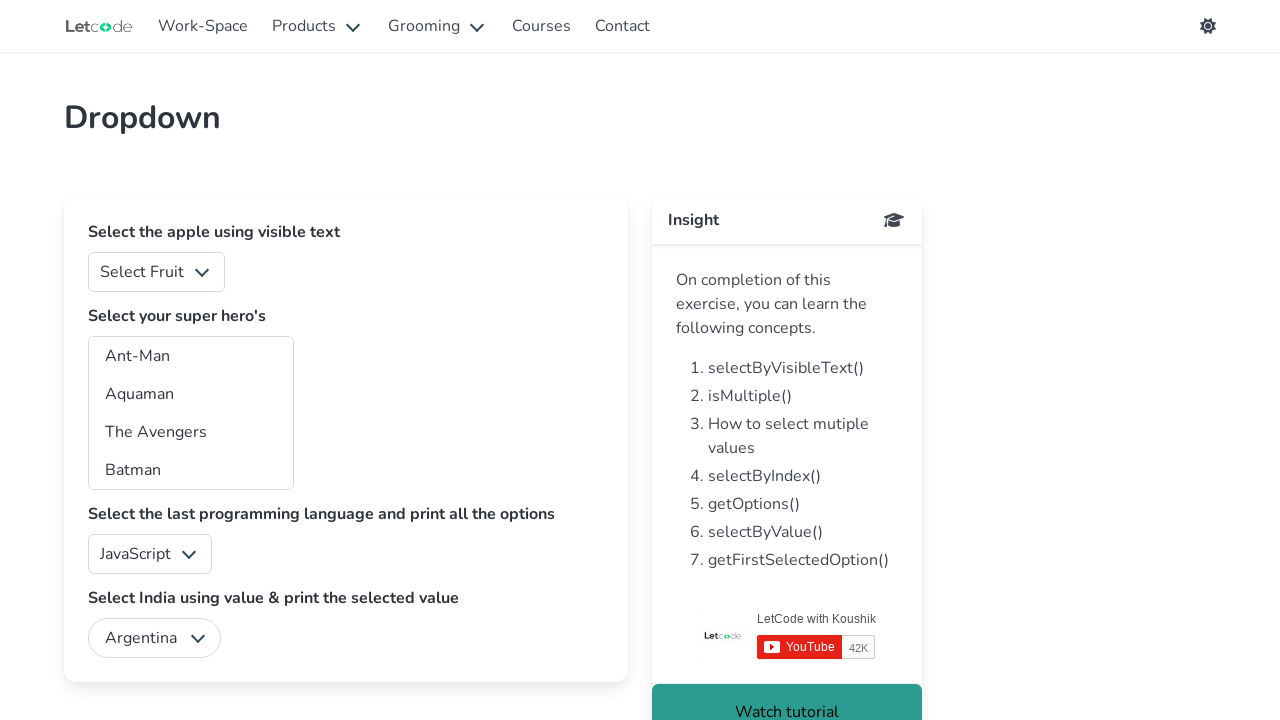

Selected first option by index in multi-select dropdown on #superheros
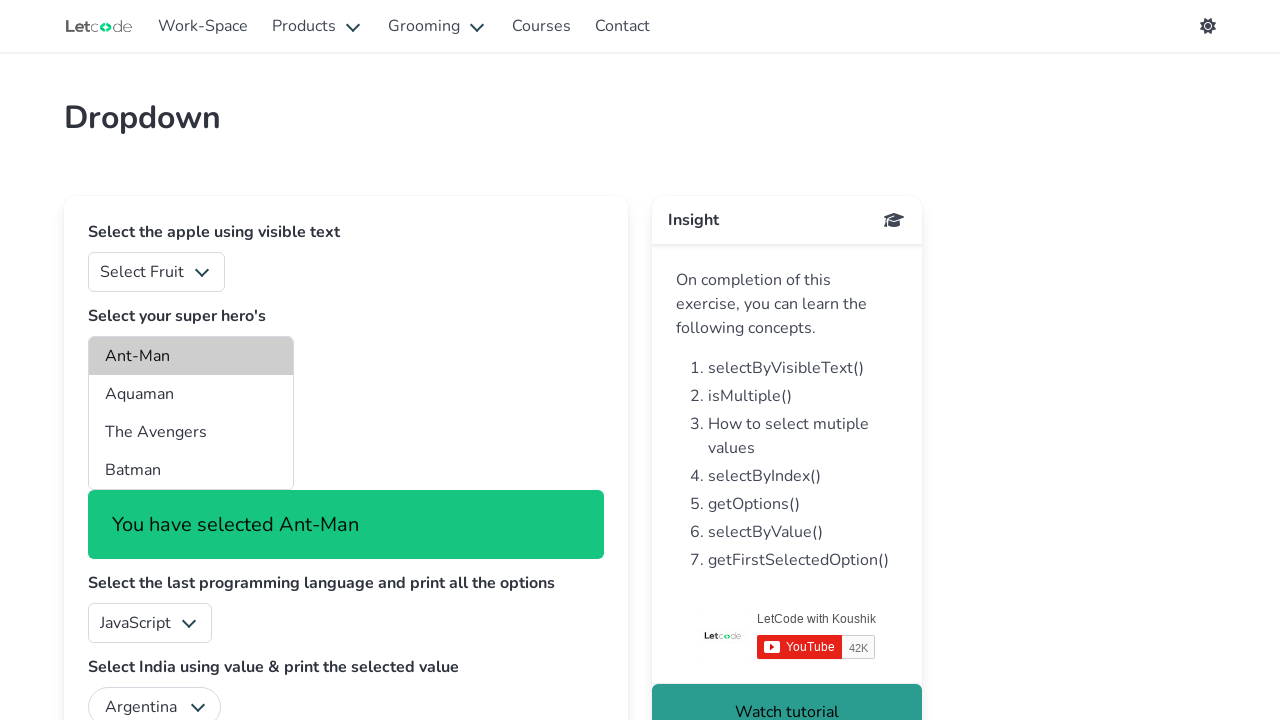

Selected option with value 'aq' in multi-select dropdown on #superheros
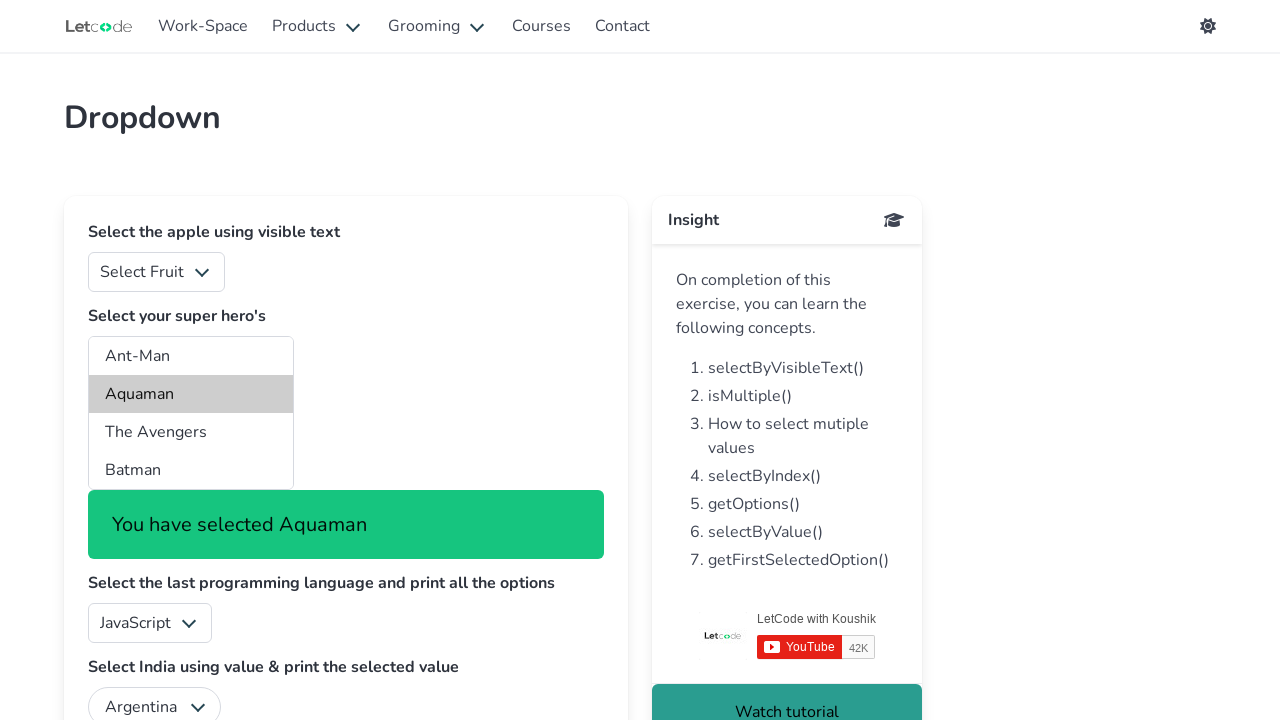

Selected 'The Avengers' option by label in multi-select dropdown on #superheros
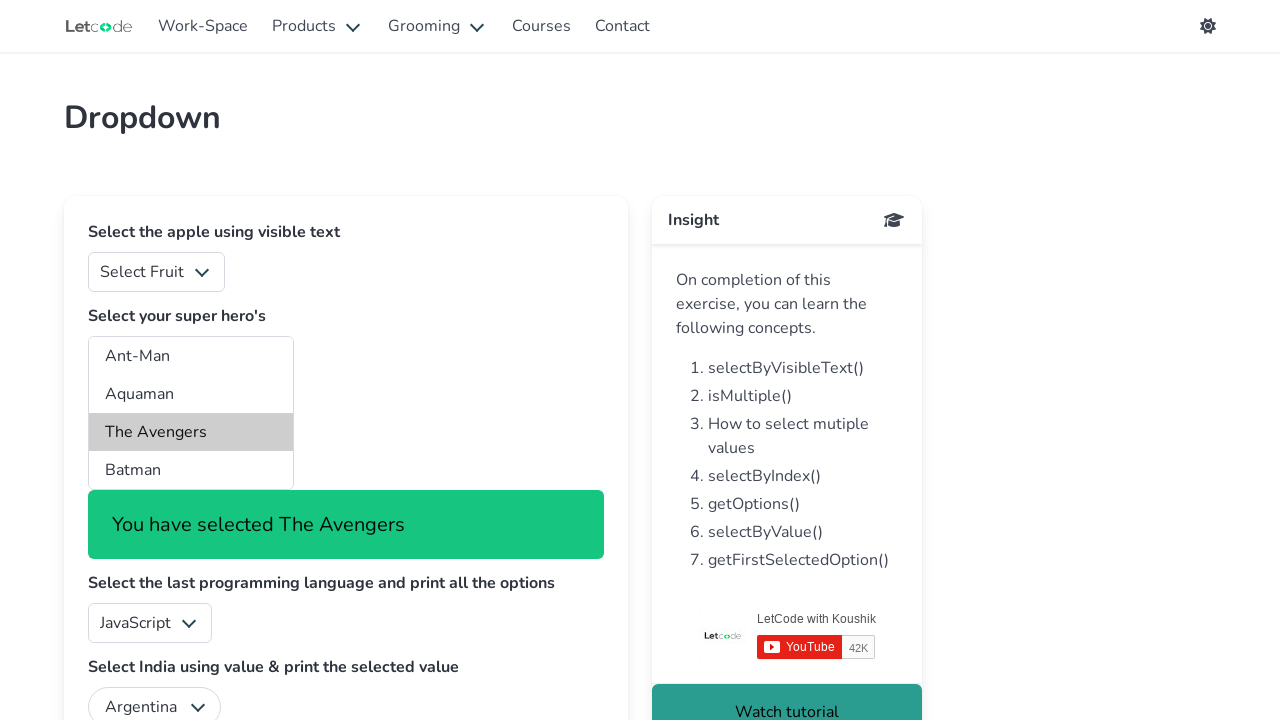

Deselected all options in multi-select dropdown
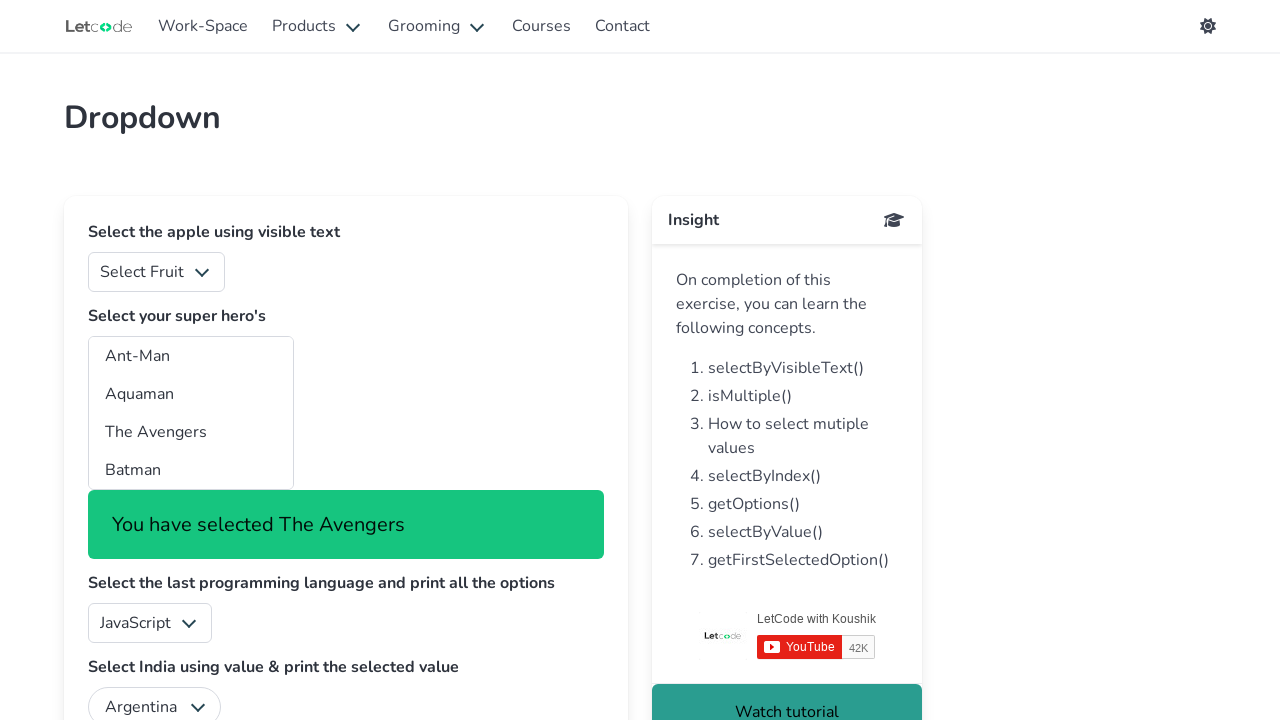

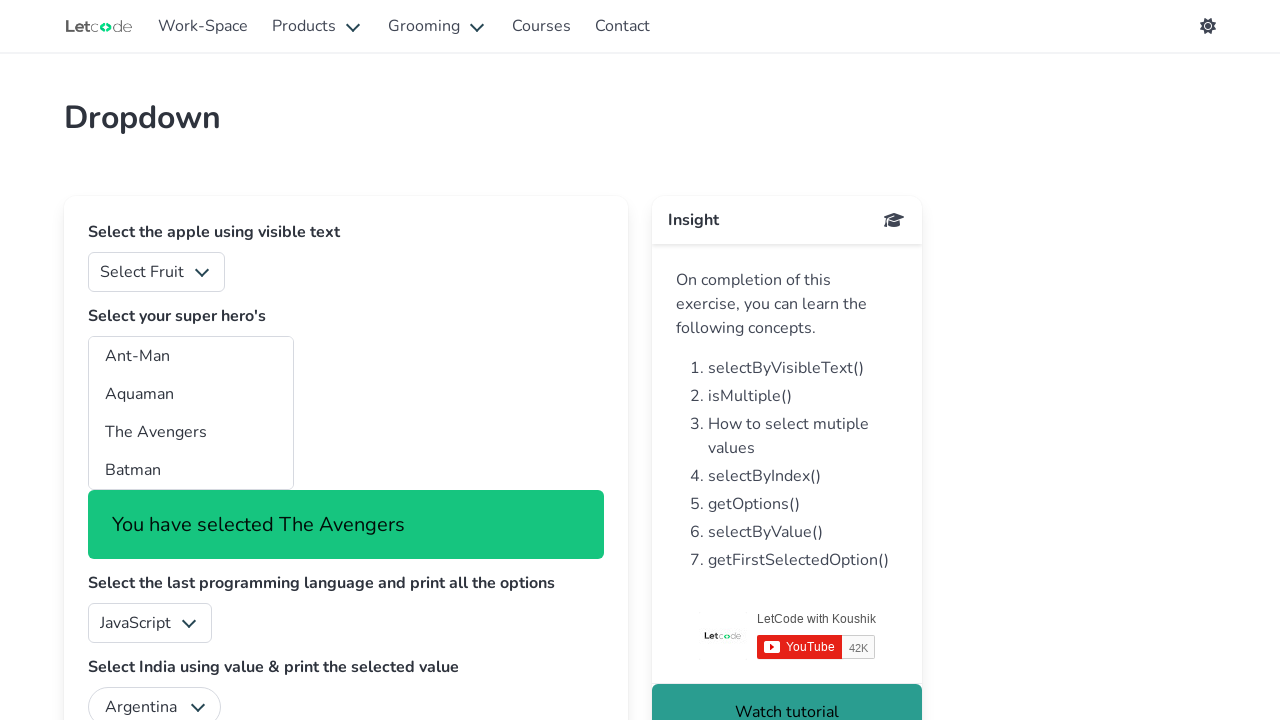